Tests marking individual items as complete by checking their checkboxes

Starting URL: https://demo.playwright.dev/todomvc

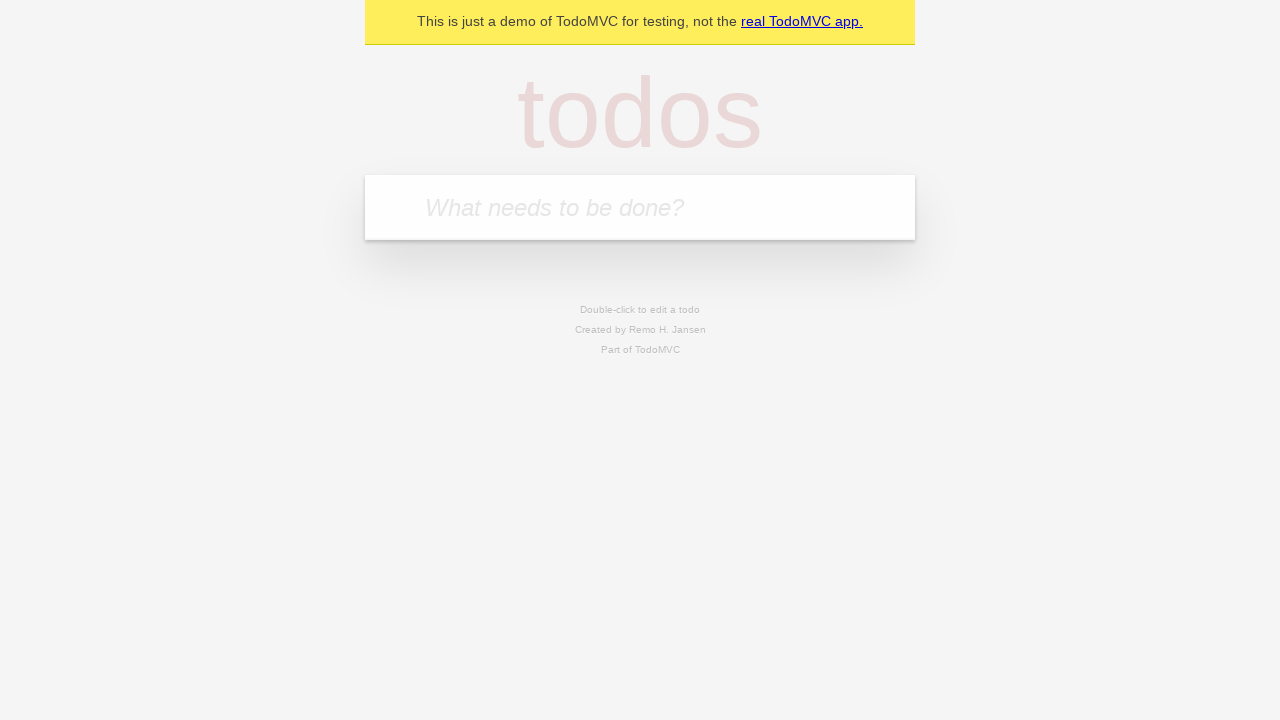

Located the new todo input field
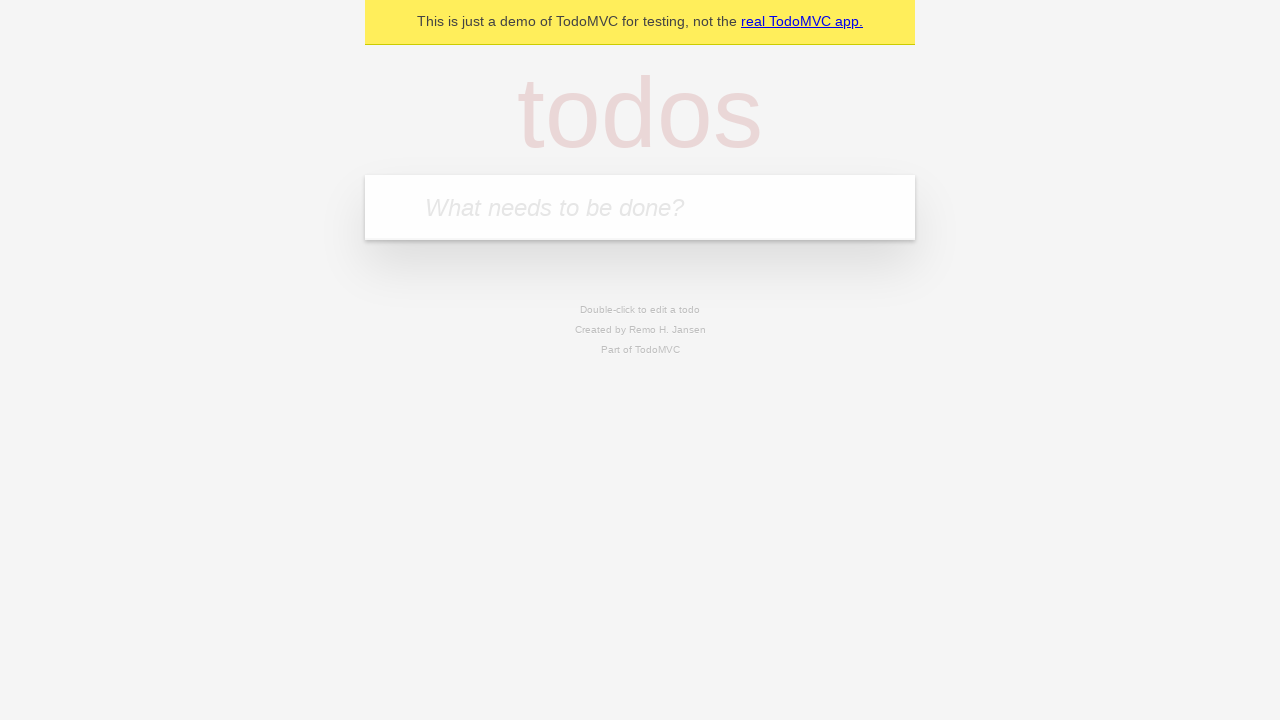

Filled first todo item with 'buy some cheese' on internal:attr=[placeholder="What needs to be done?"i]
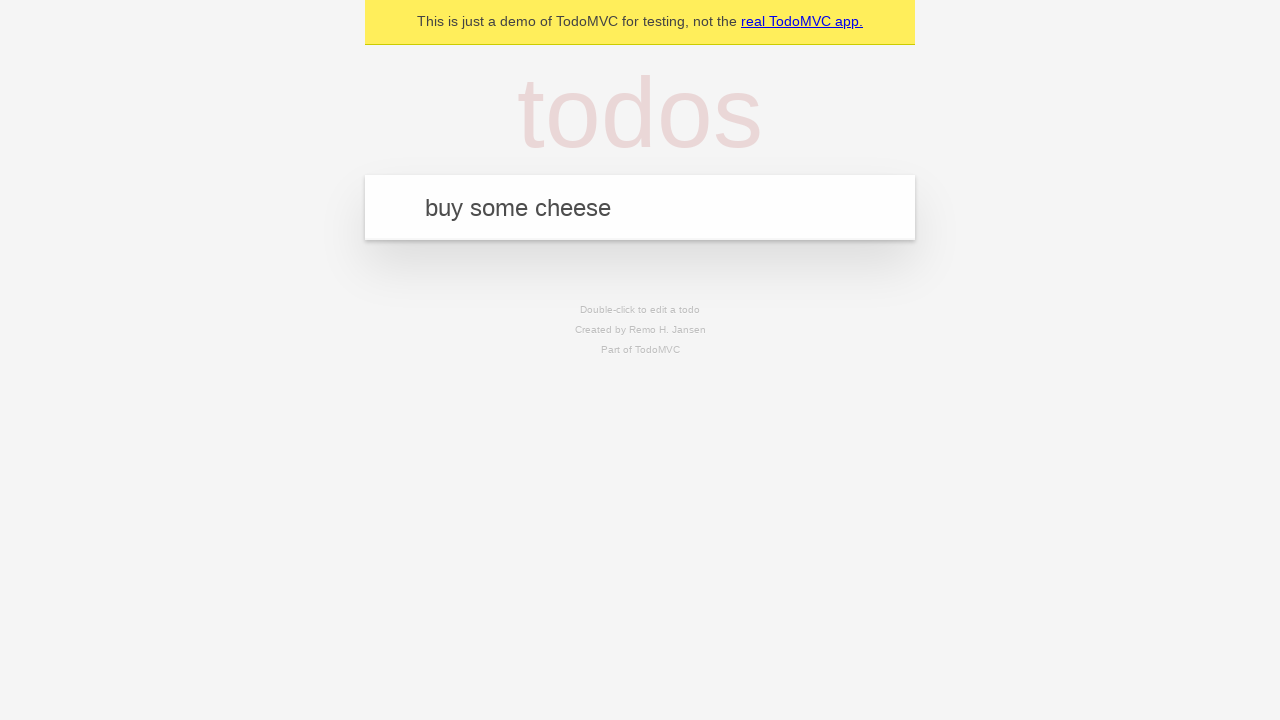

Pressed Enter to create first todo item on internal:attr=[placeholder="What needs to be done?"i]
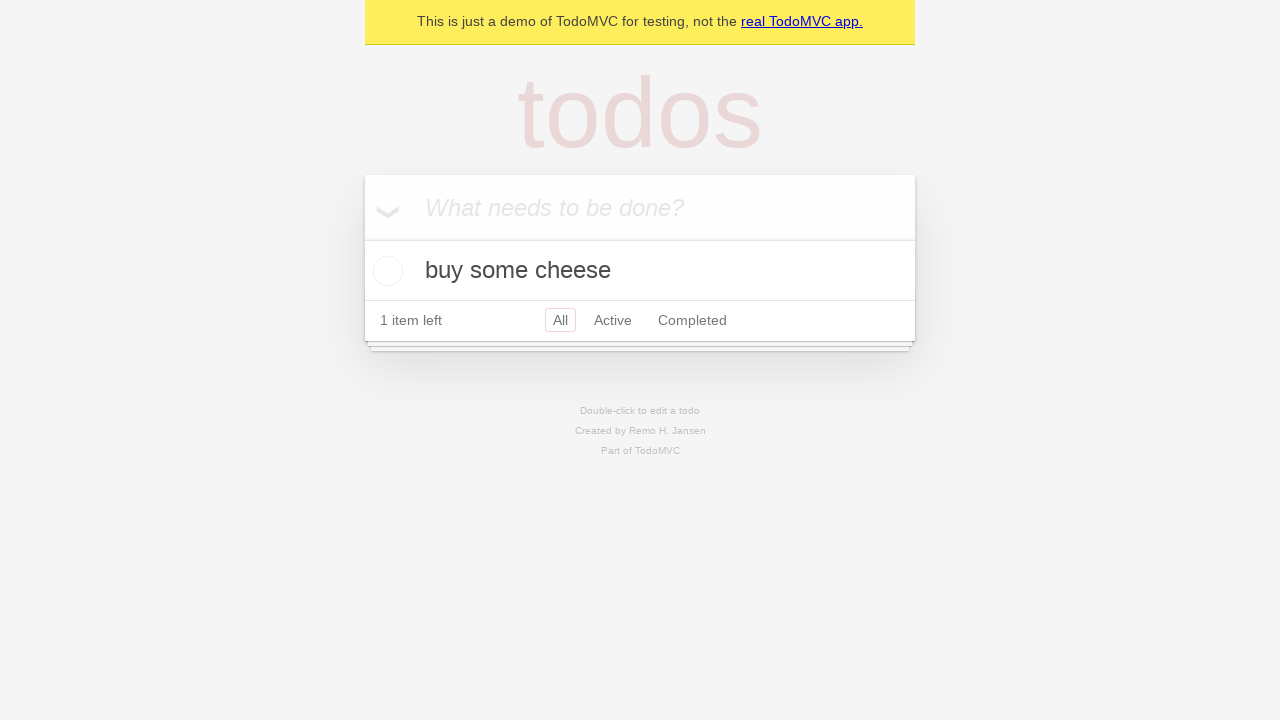

Filled second todo item with 'feed the cat' on internal:attr=[placeholder="What needs to be done?"i]
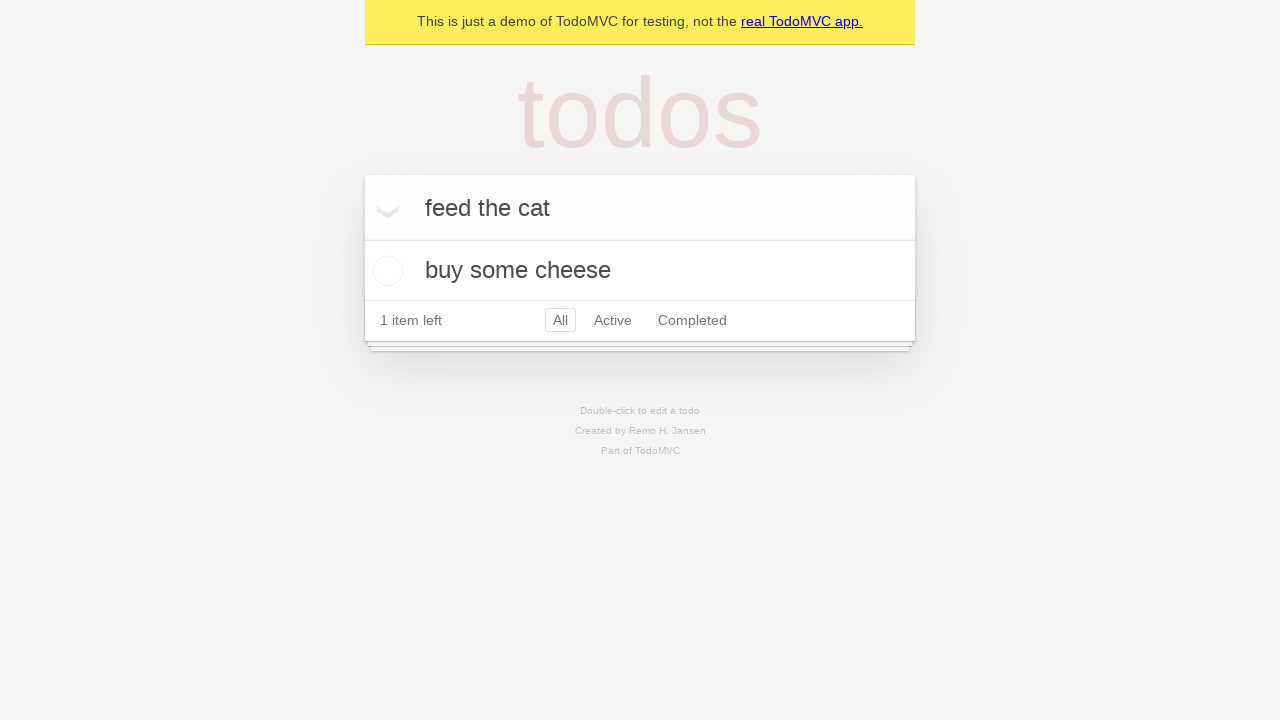

Pressed Enter to create second todo item on internal:attr=[placeholder="What needs to be done?"i]
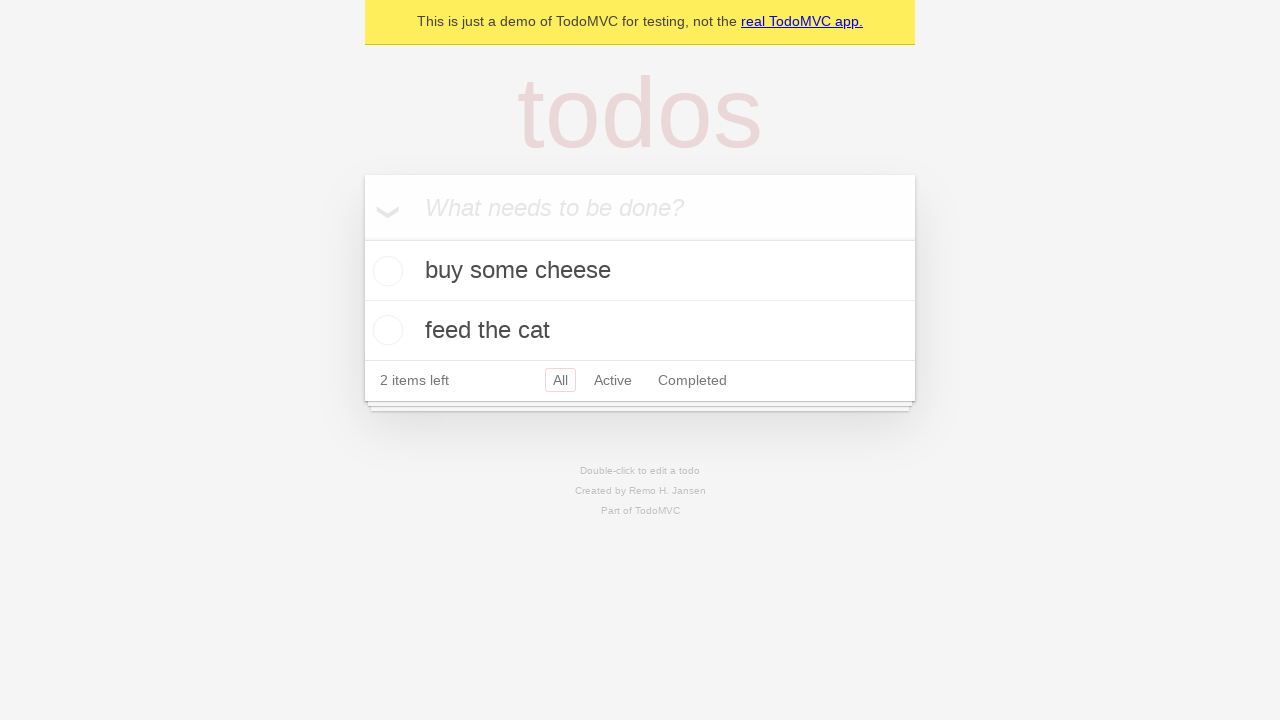

Waited for both todo items to be rendered
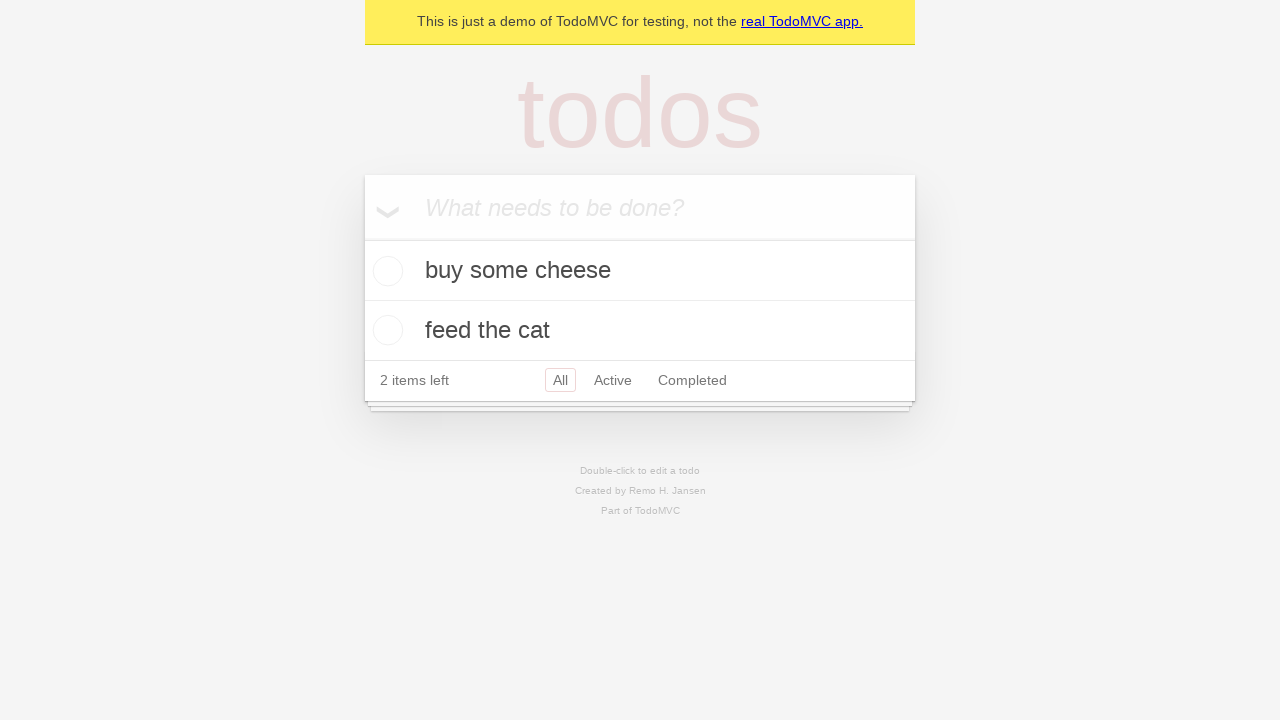

Located the first todo item
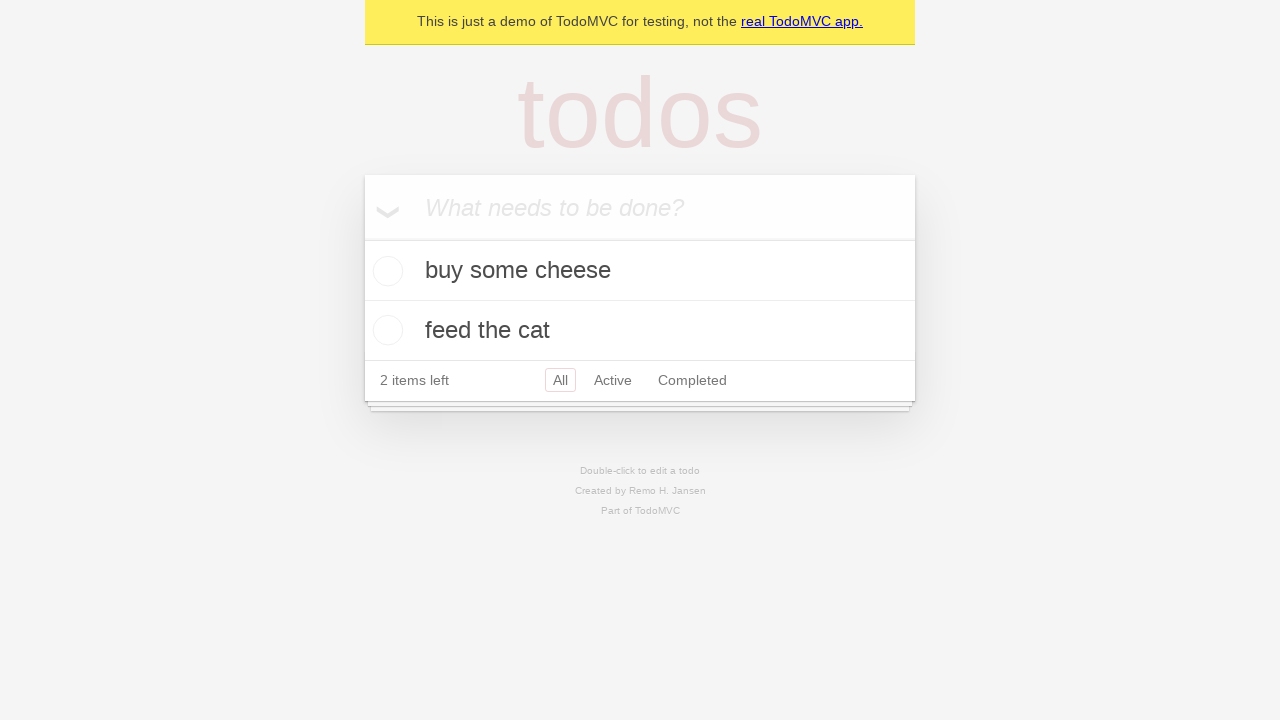

Checked the checkbox for first todo item 'buy some cheese' at (385, 271) on internal:testid=[data-testid="todo-item"s] >> nth=0 >> internal:role=checkbox
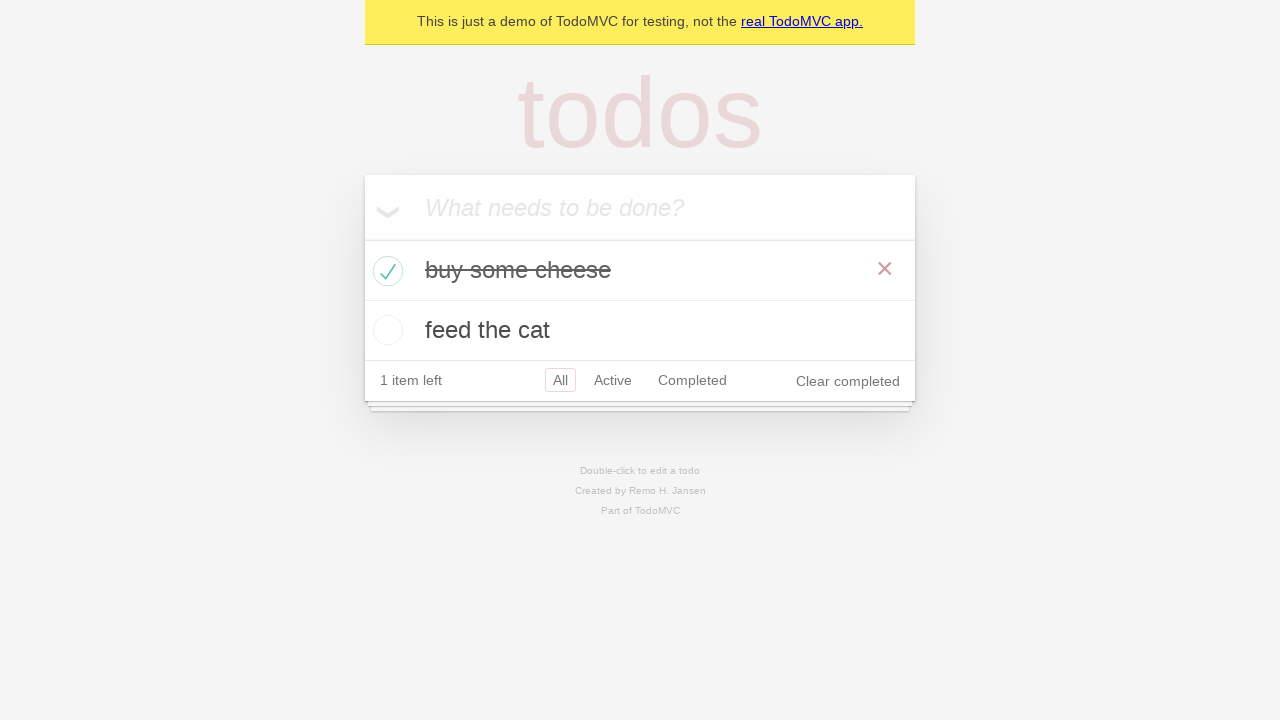

Located the second todo item
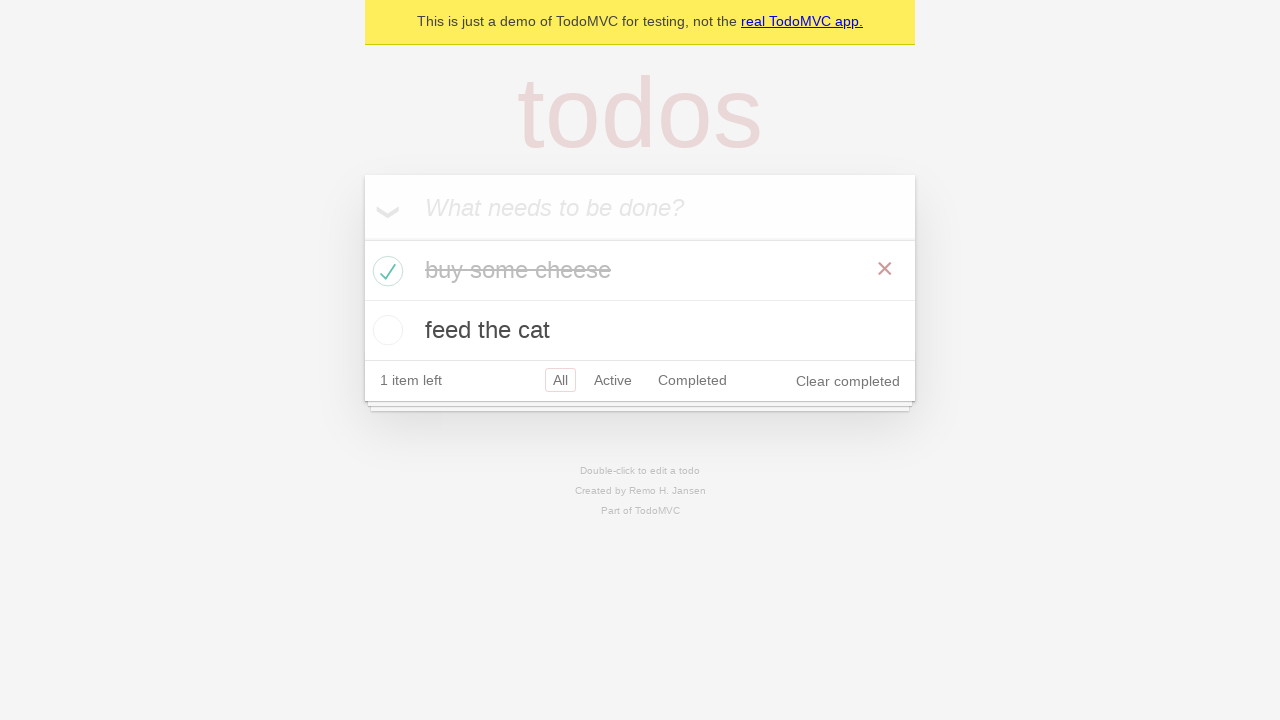

Checked the checkbox for second todo item 'feed the cat' at (385, 330) on internal:testid=[data-testid="todo-item"s] >> nth=1 >> internal:role=checkbox
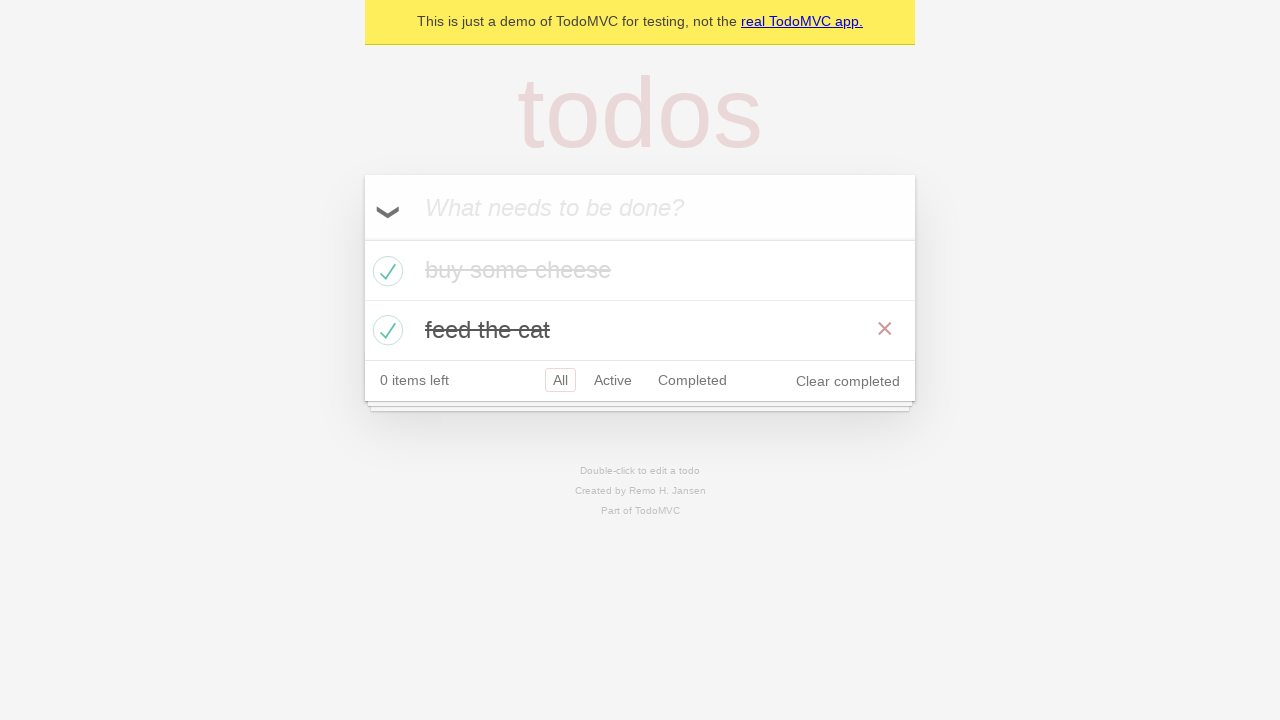

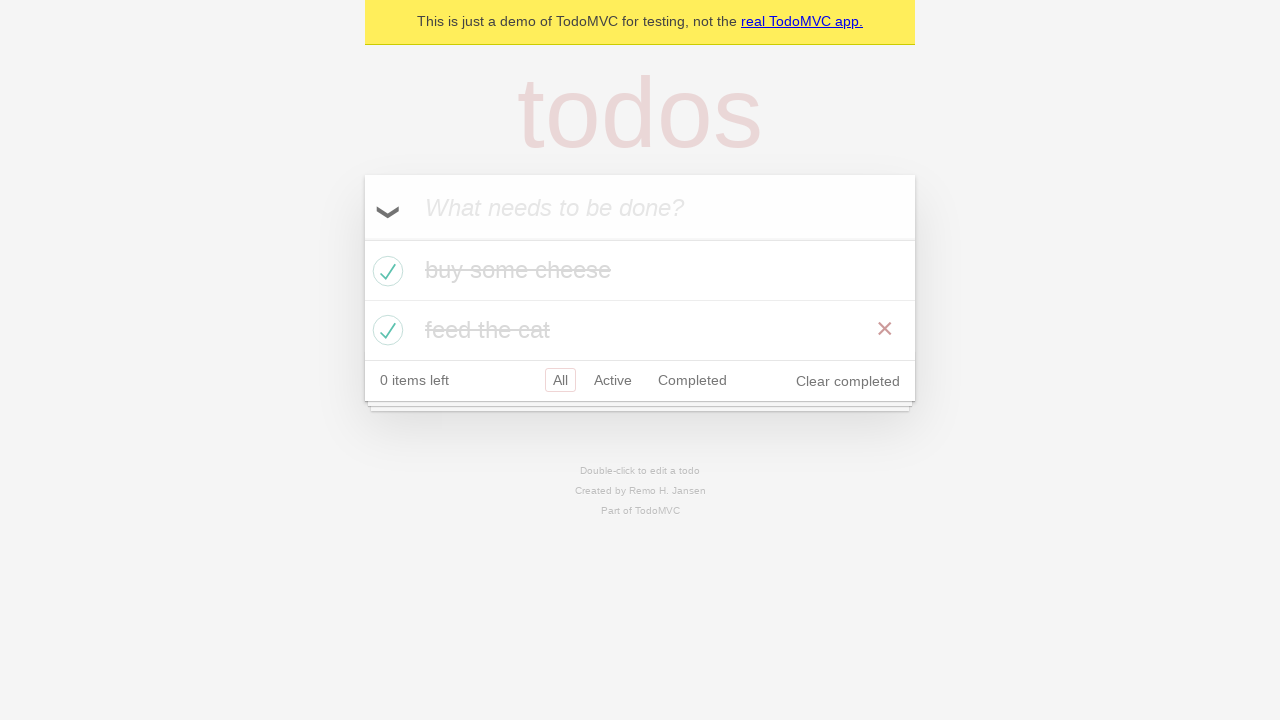